Tests that the people radio button is selected by default on the math page

Starting URL: https://suninjuly.github.io/math.html

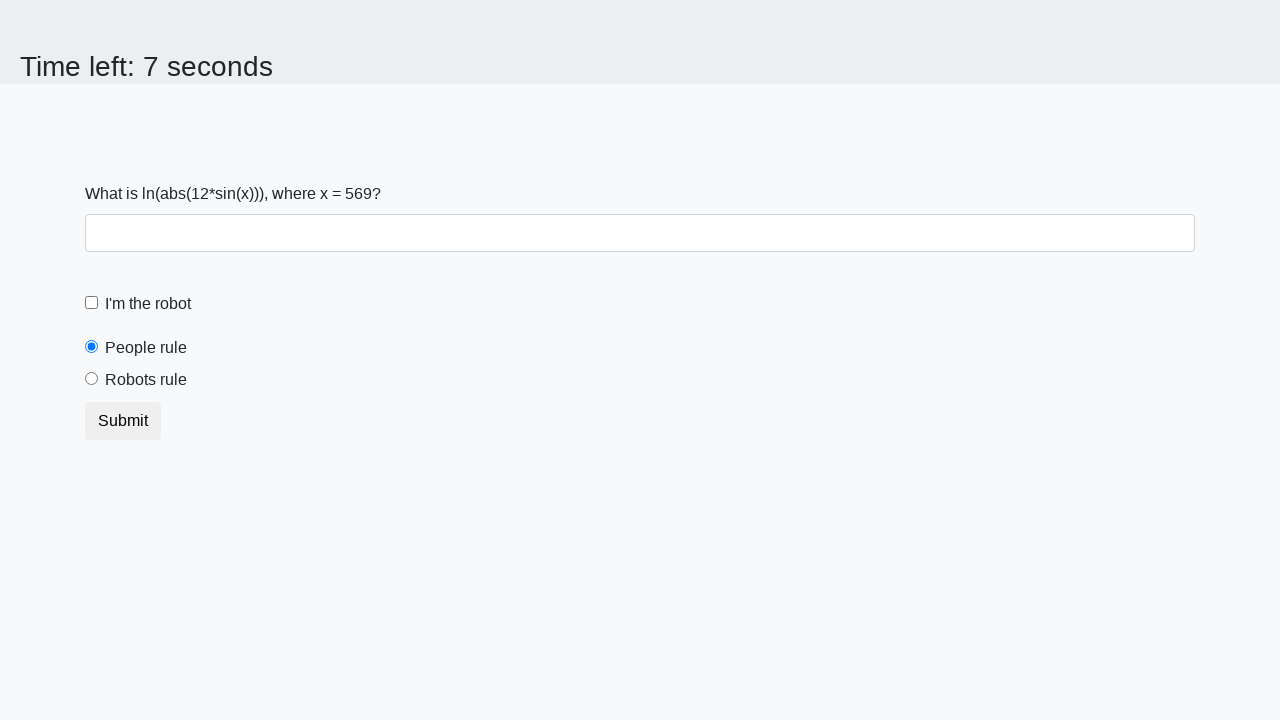

Waited for people radio button selector to be available
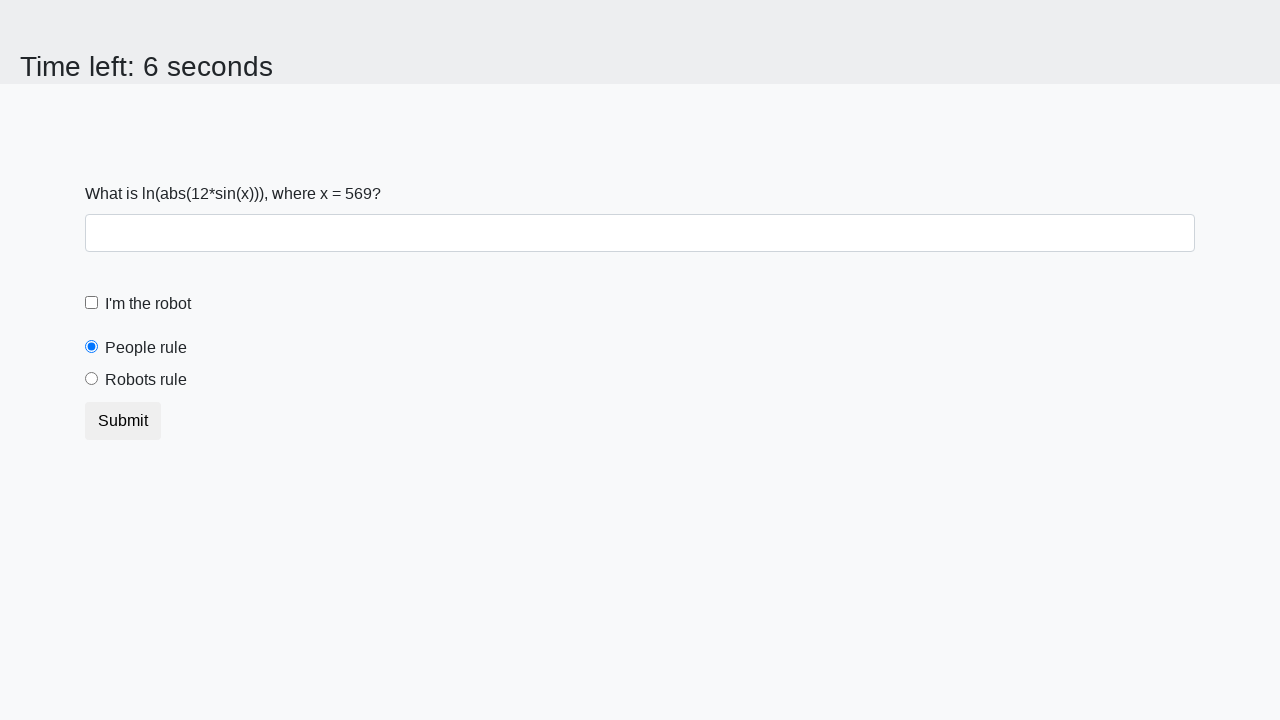

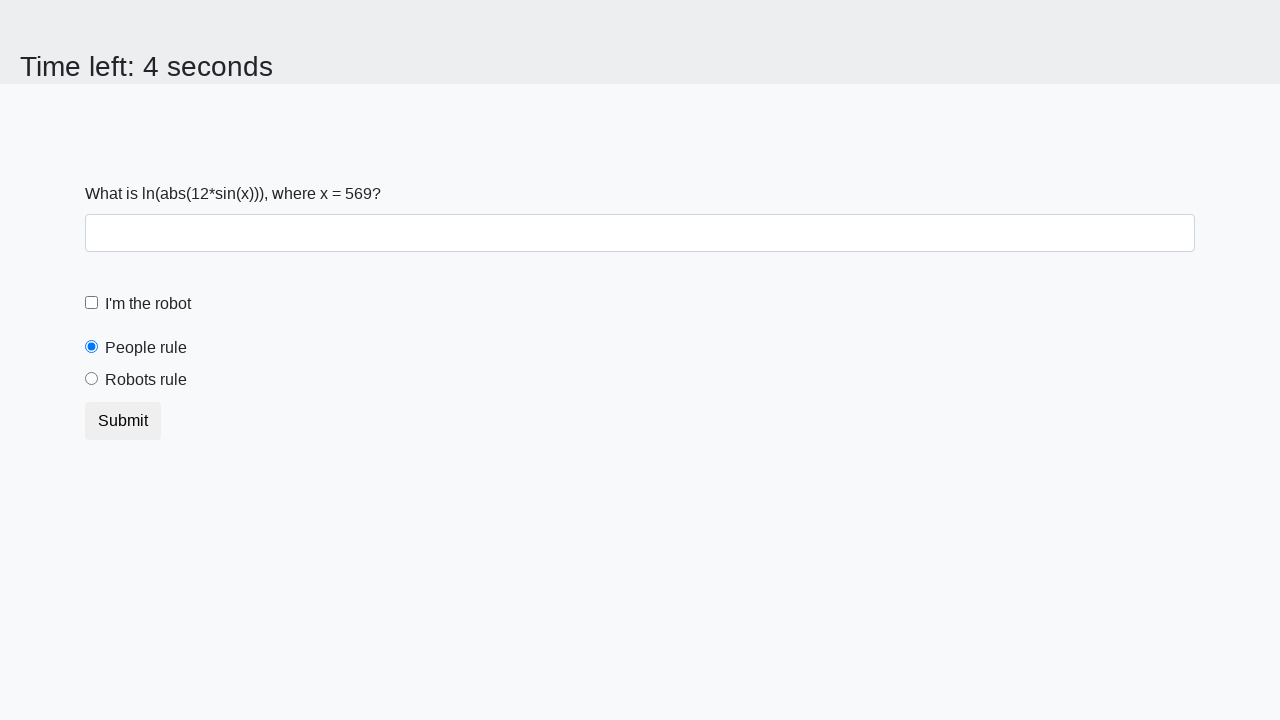